Navigates to the QSpiders demo app, clicks on "UI Testing Concepts", then "Image" section, clicks on "Broken Image" link, and verifies a broken image element is present.

Starting URL: https://demoapps.qspiders.com/

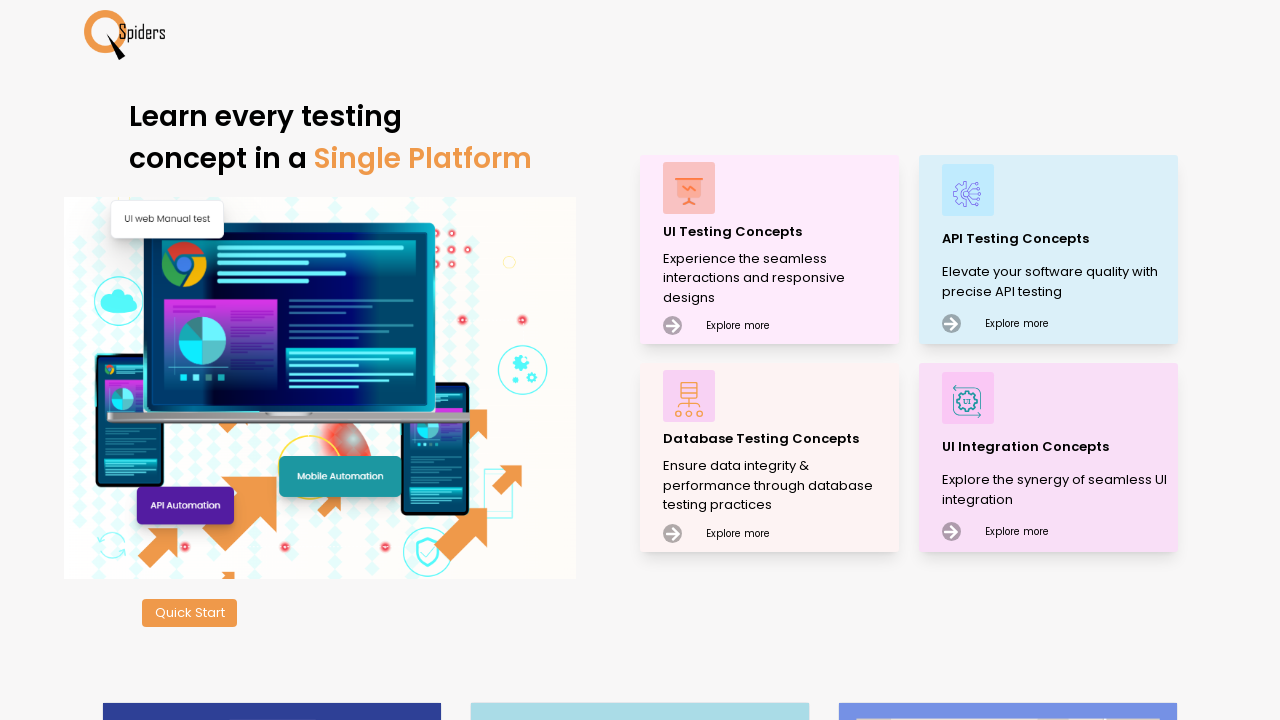

Clicked on 'UI Testing Concepts' link at (778, 232) on xpath=//p[text()='UI Testing Concepts']
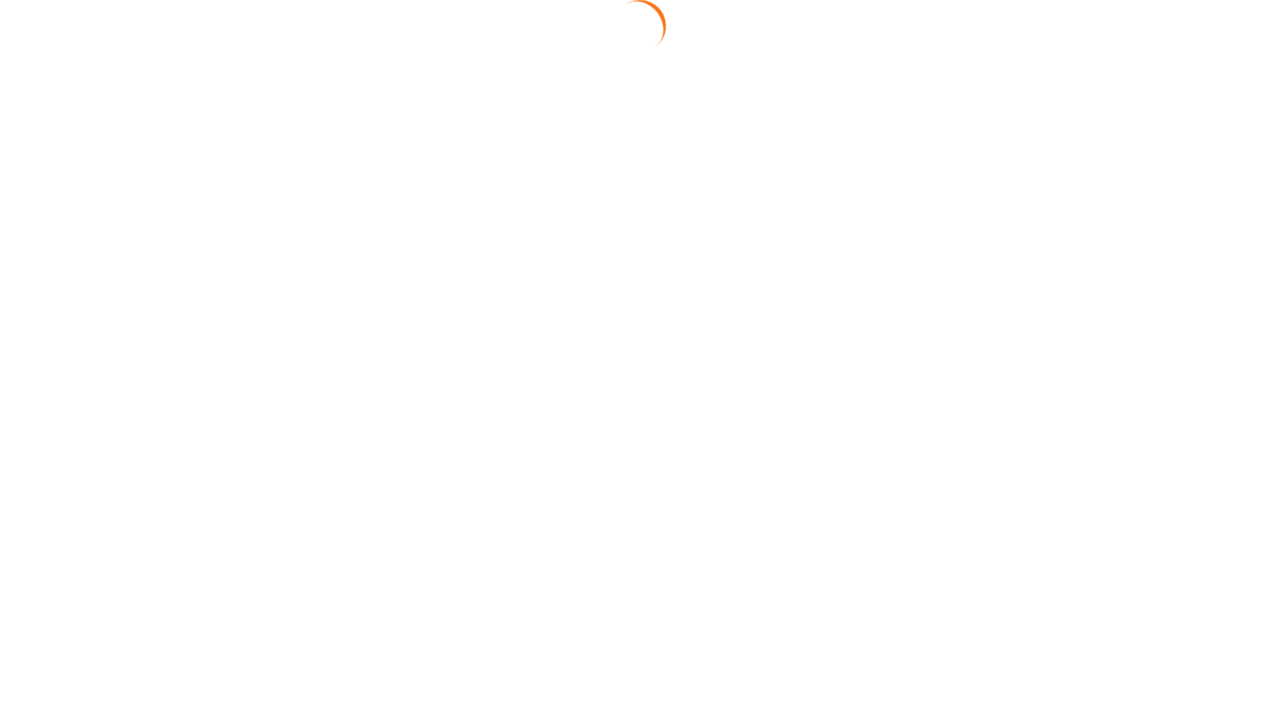

Clicked on 'Image' section at (40, 282) on xpath=//section[text()='Image']
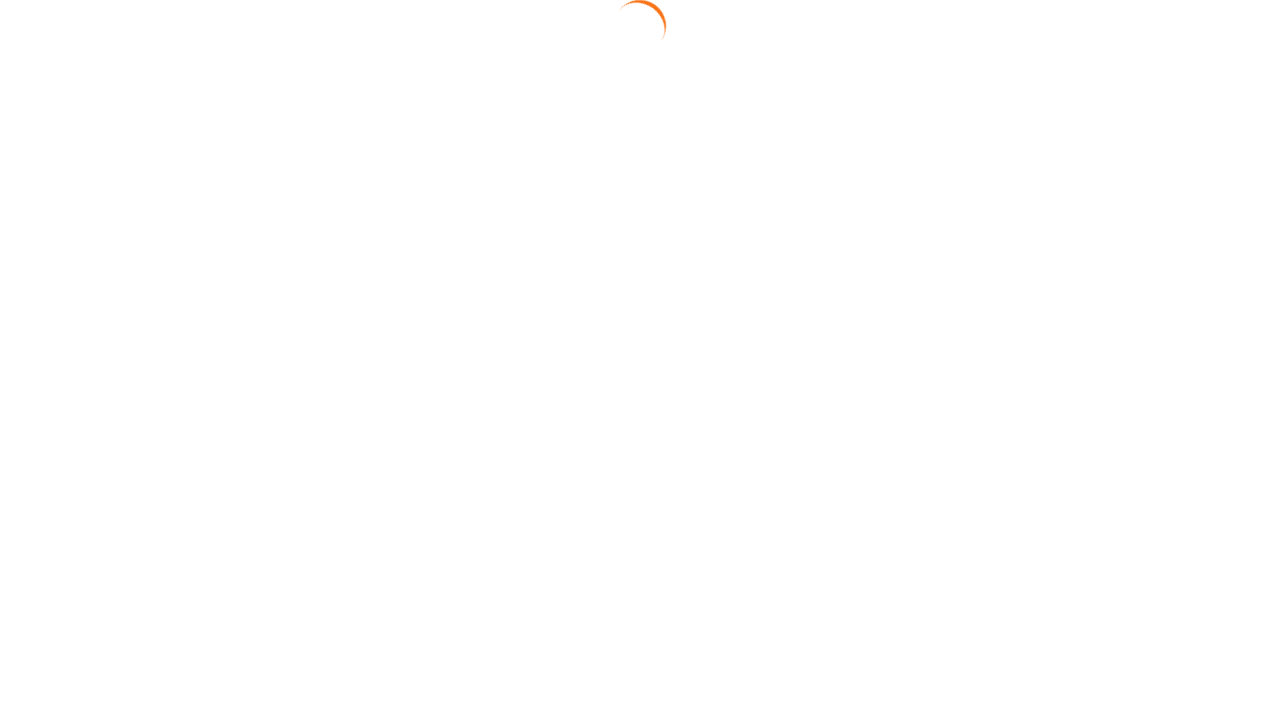

Clicked on 'Broken Image' link at (1171, 255) on xpath=//a[text()='Broken Image']
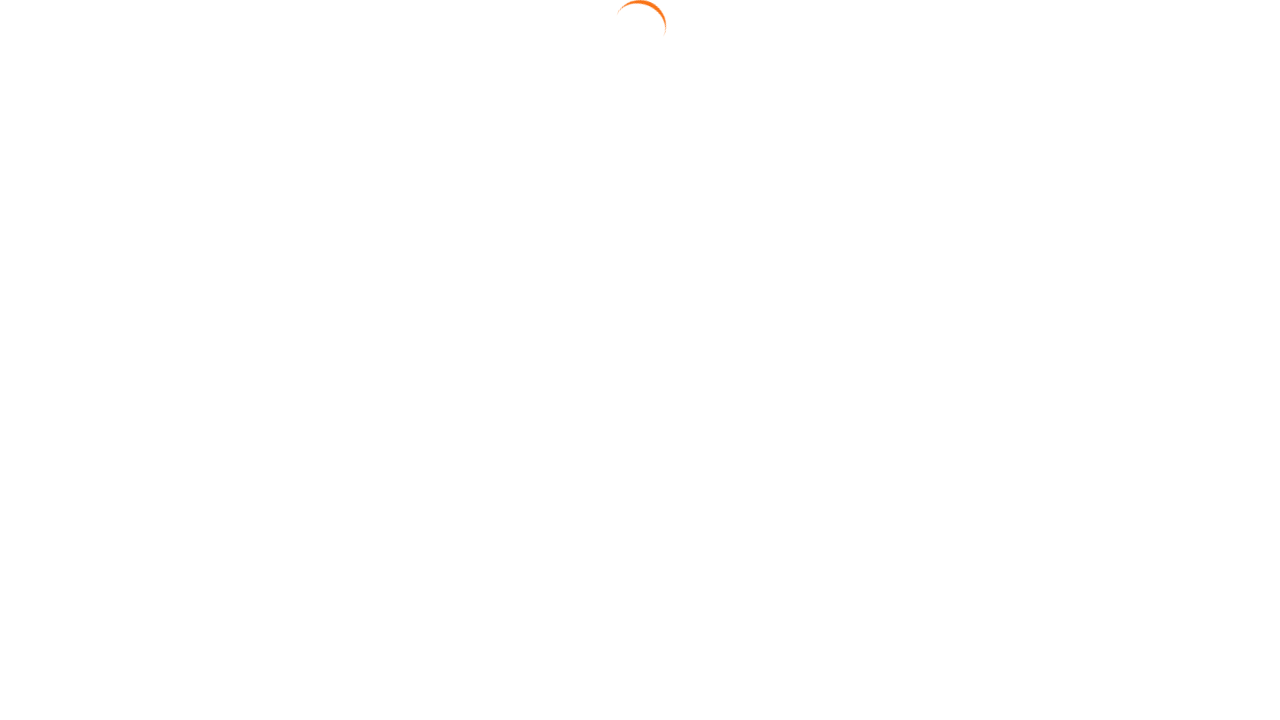

Verified broken image element is present and attached to DOM
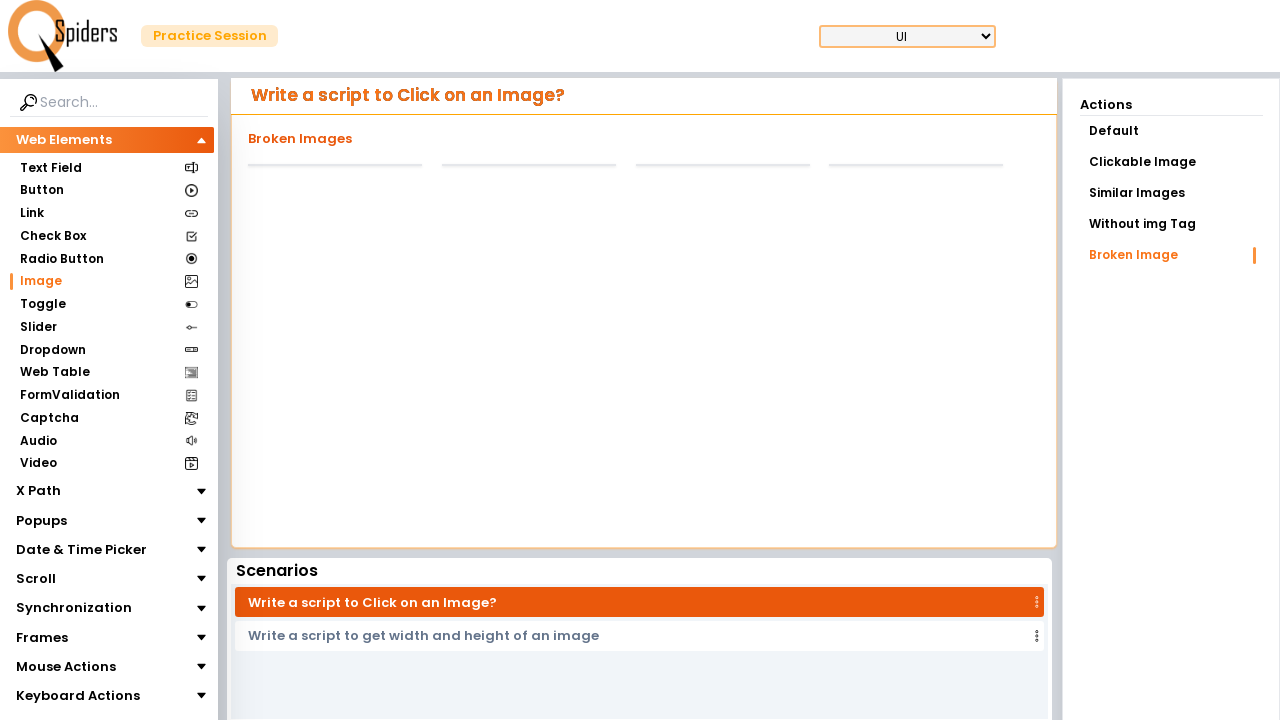

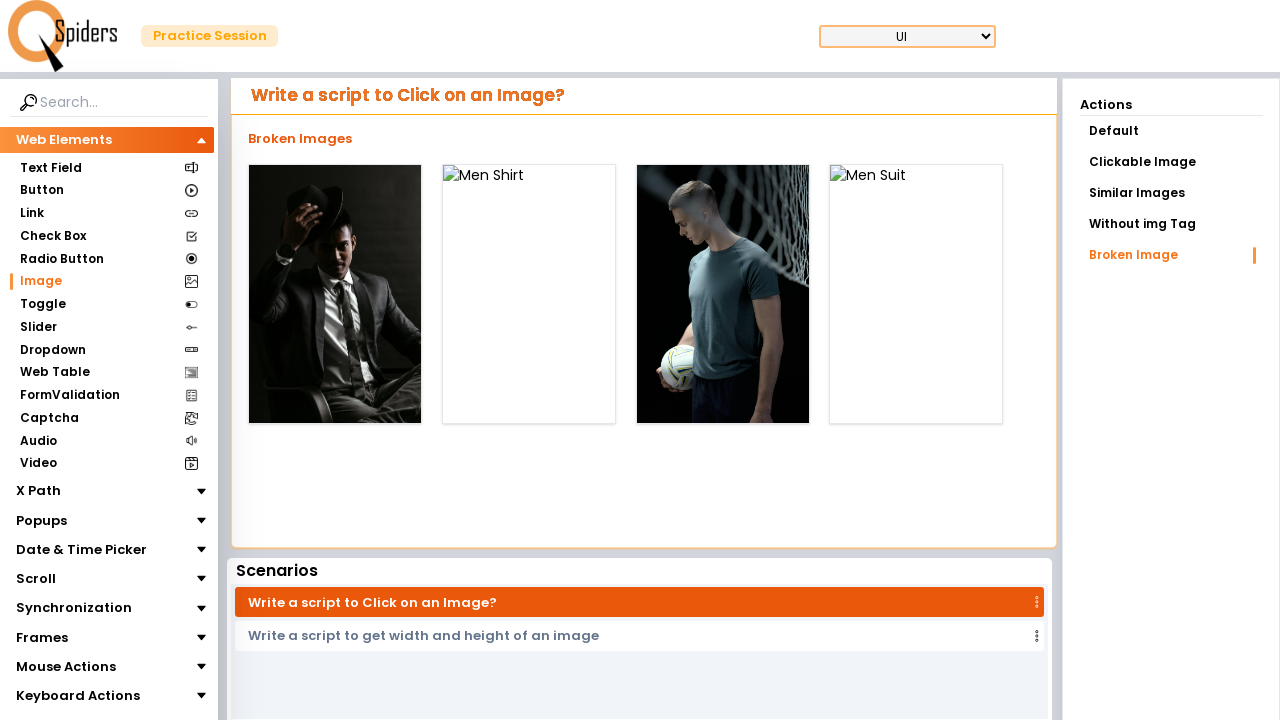